Tests checkbox interactions by selecting and unselecting checkboxes

Starting URL: https://app.endtest.io/guides/docs/how-to-test-checkboxes/

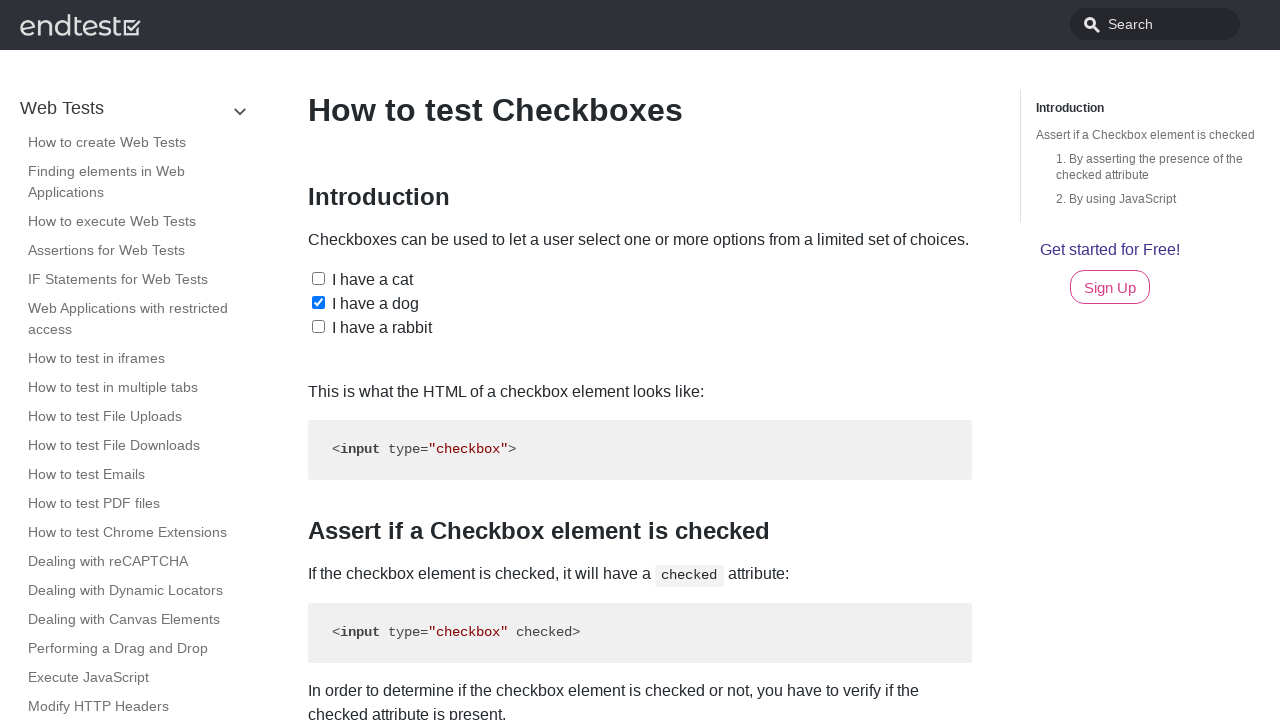

Checked the pet1 checkbox at (318, 278) on #pet1
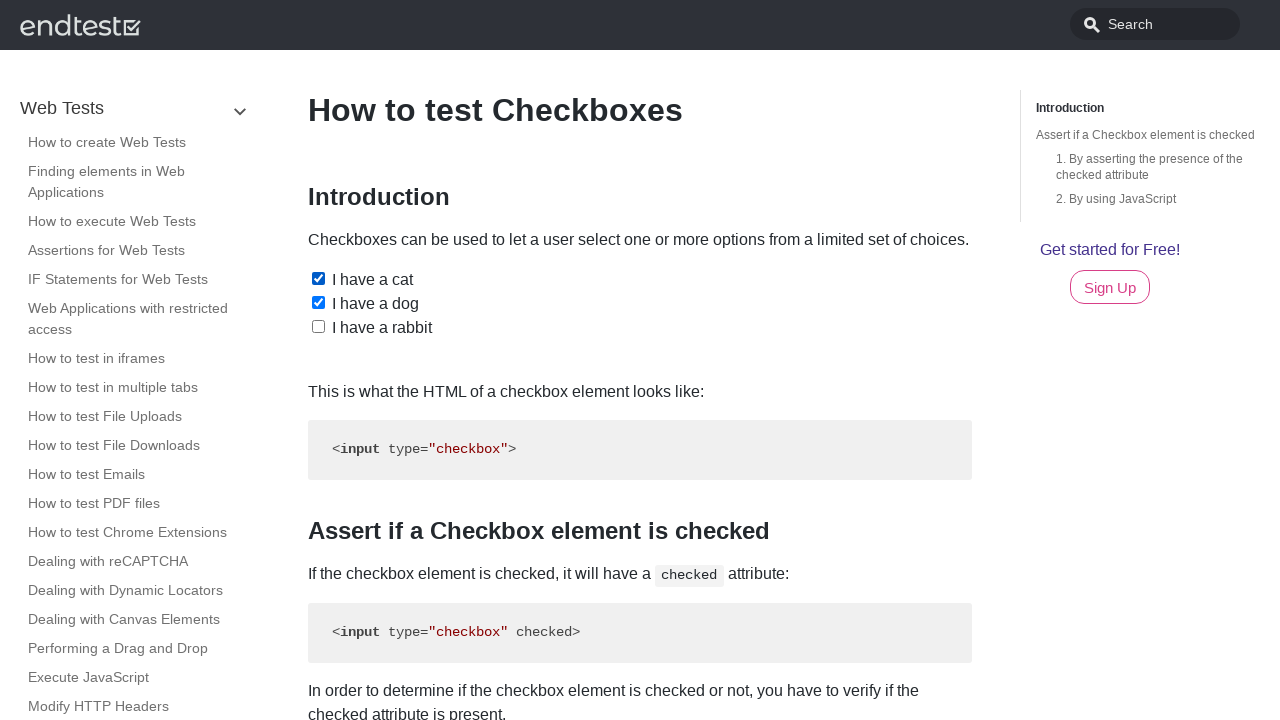

Unchecked the pet2 checkbox at (318, 302) on #pet2
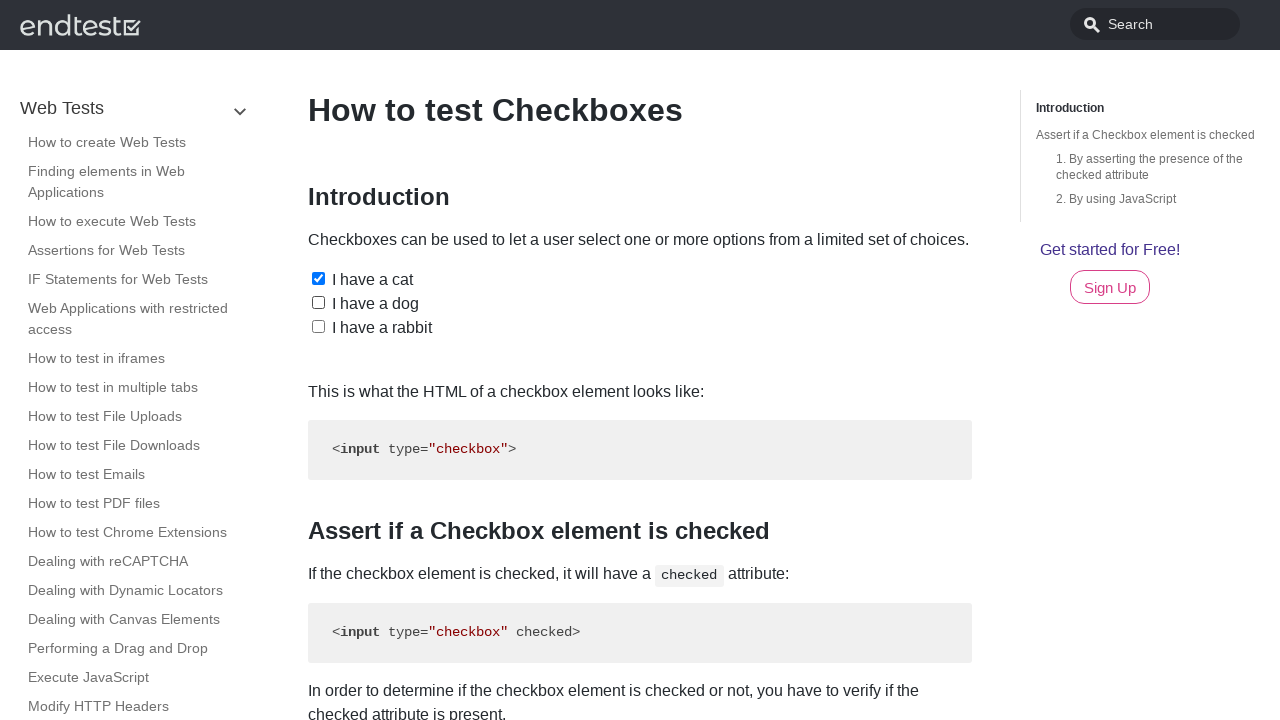

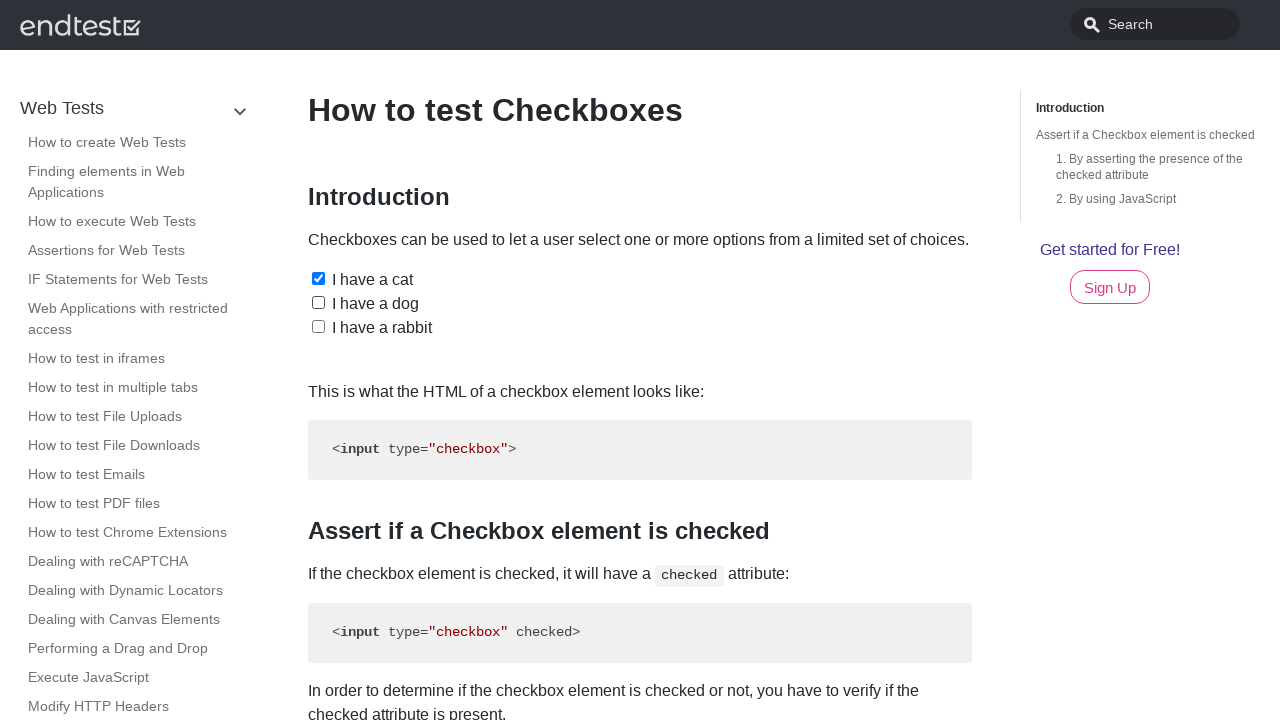